Clicks the Register link to navigate to the registration page

Starting URL: https://parabank.parasoft.com/parabank/index.htm

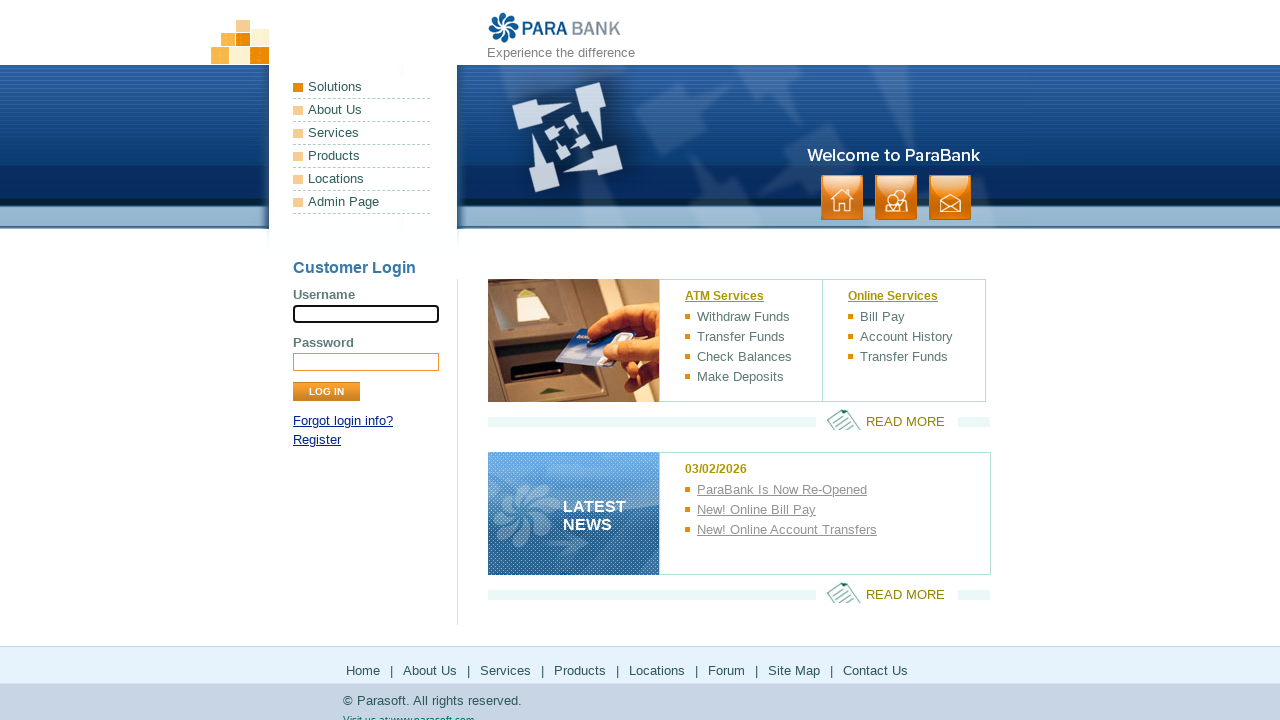

Navigated to ParaBank home page
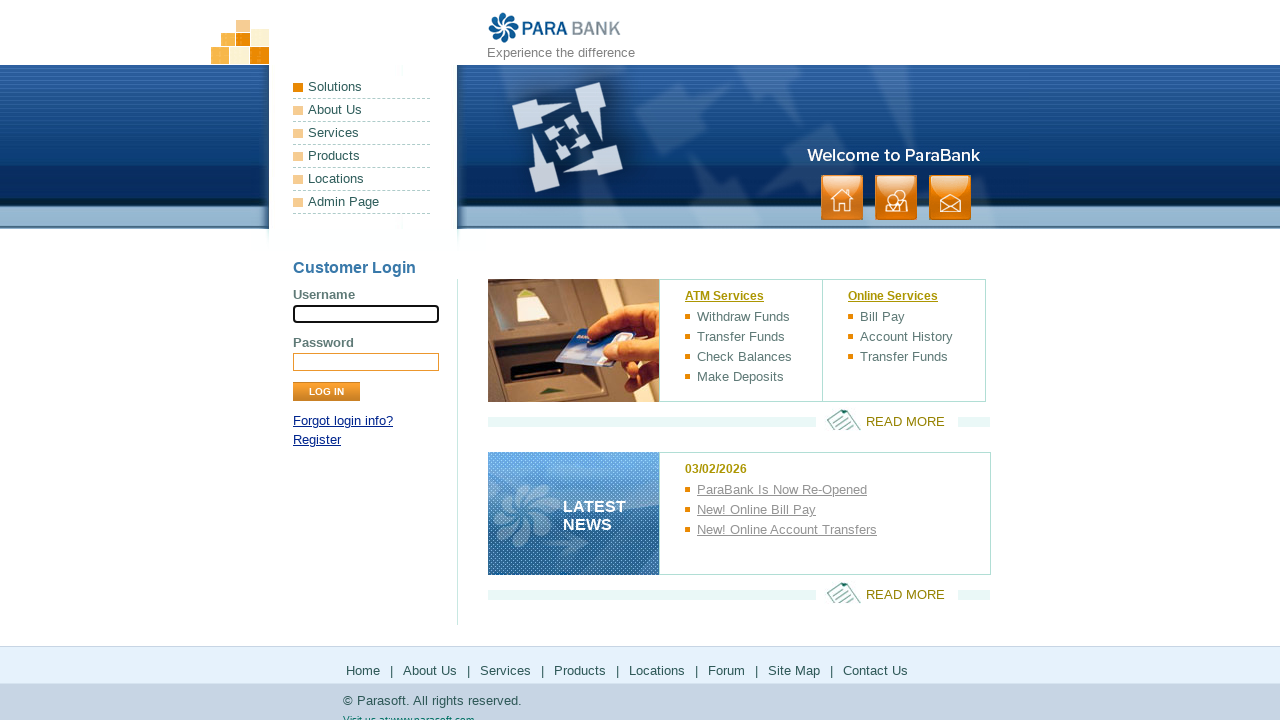

Clicked Register link to navigate to registration page at (317, 440) on text=Register
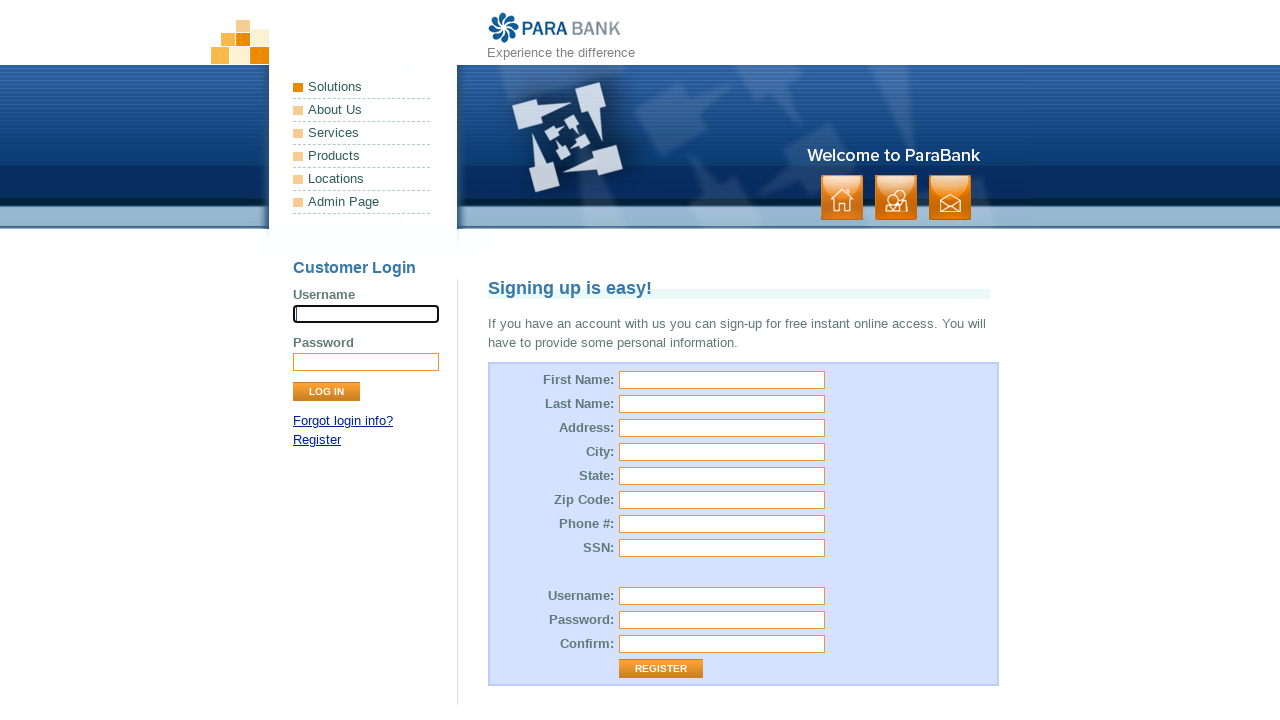

Registration page loaded successfully
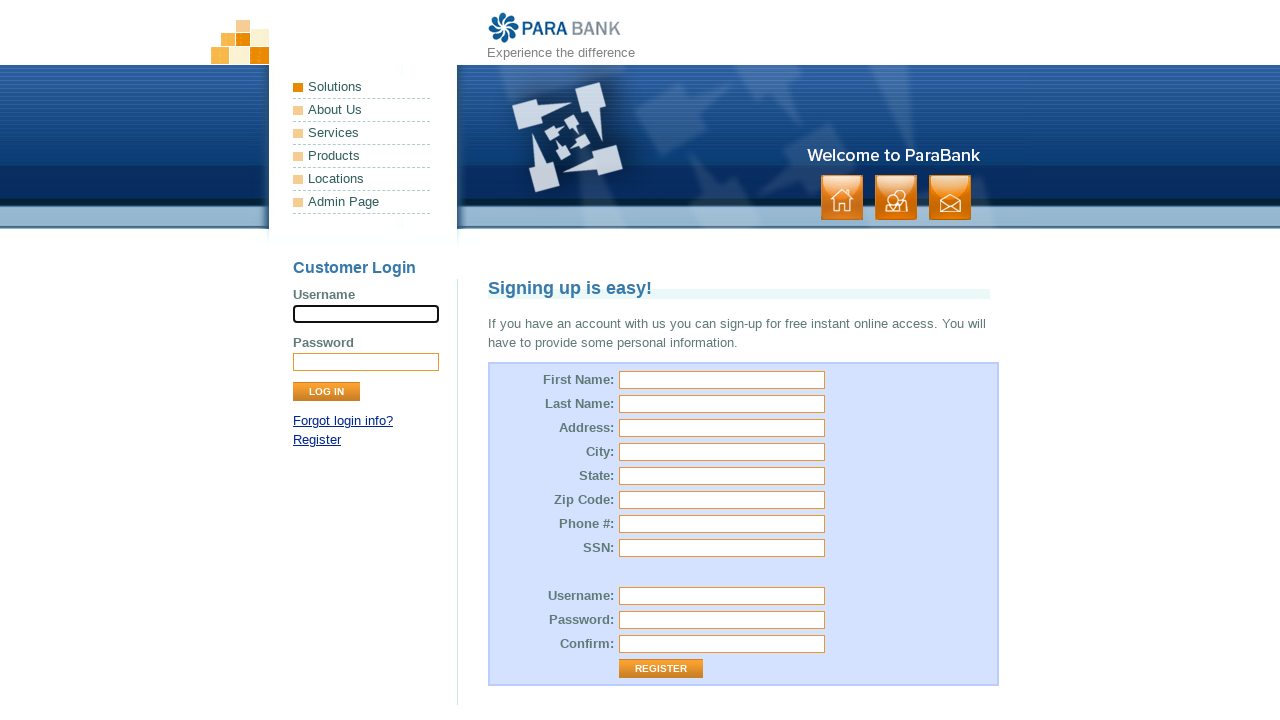

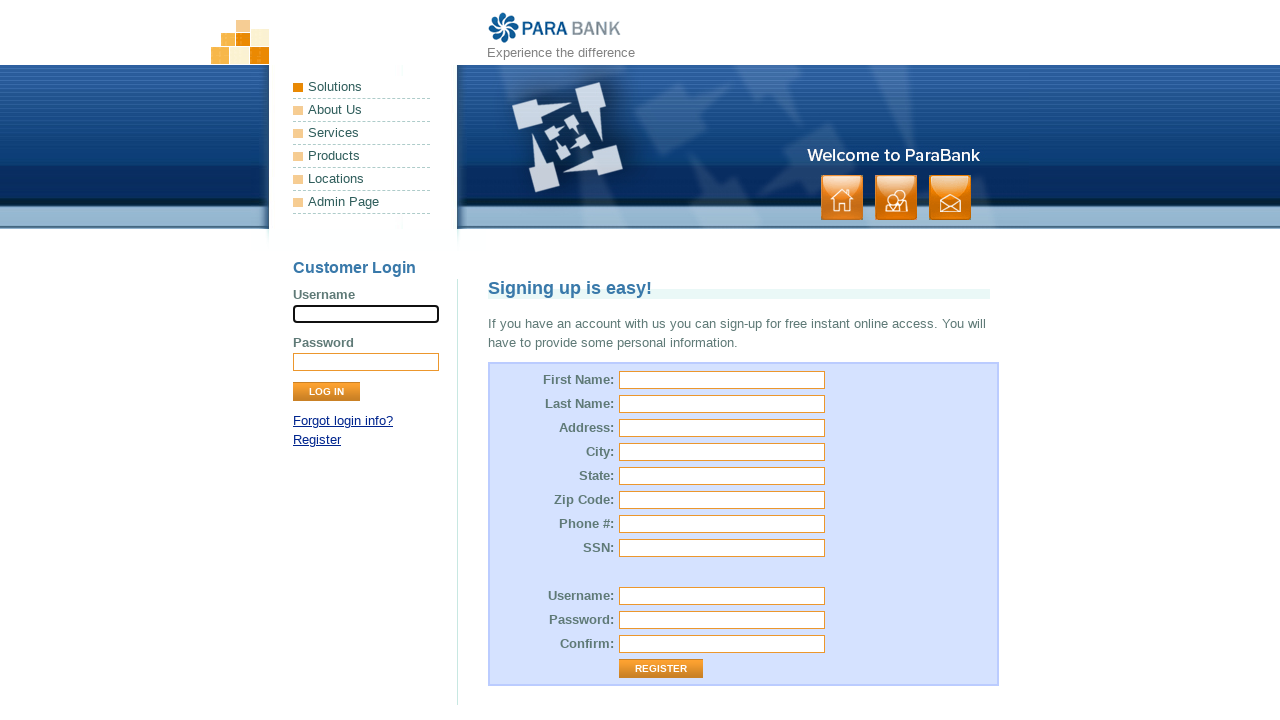